Opens the main page and clicks the Web Form button, then verifies the form page loads

Starting URL: https://bonigarcia.dev/selenium-webdriver-java/

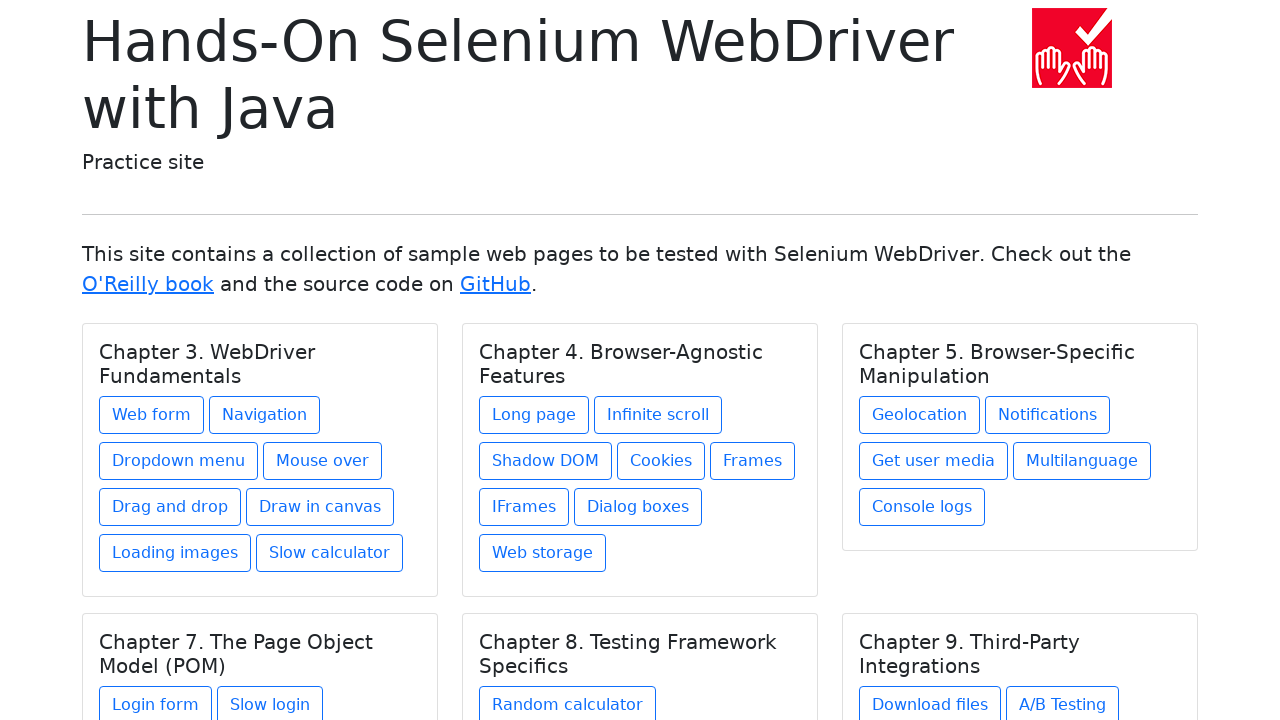

Navigated to main page
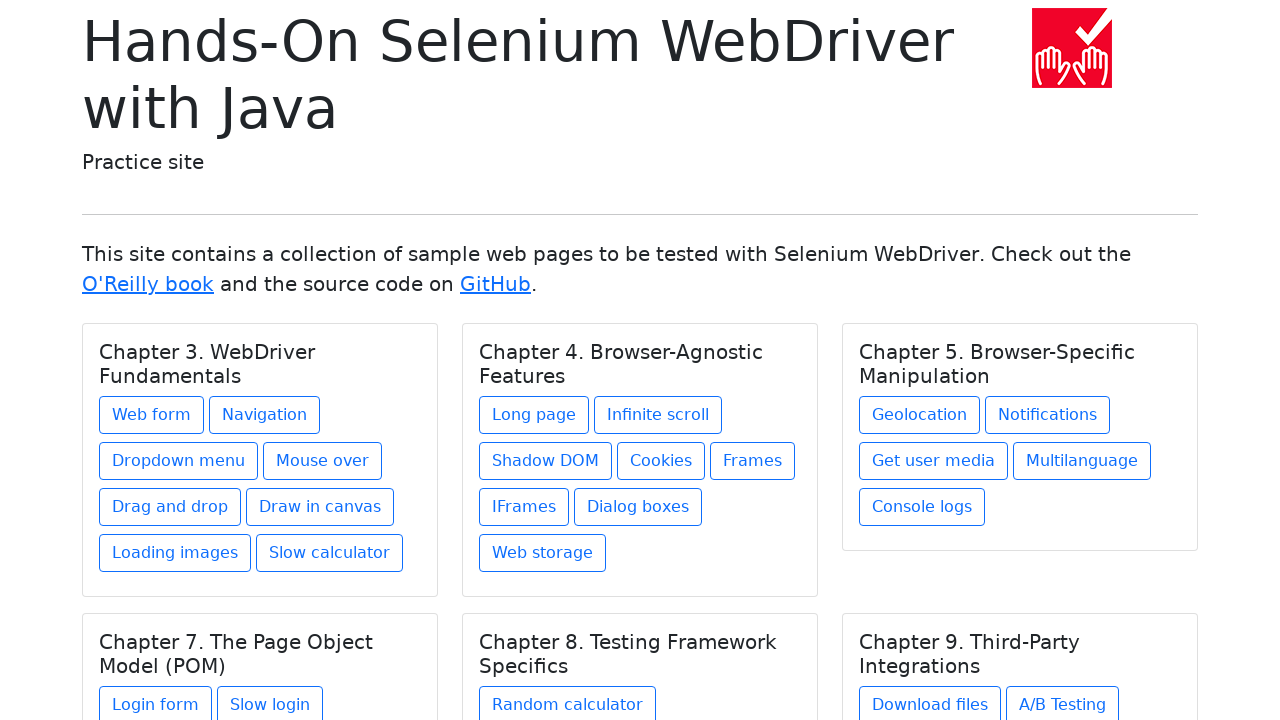

Clicked Web Form button at (152, 415) on div.card-body a.btn
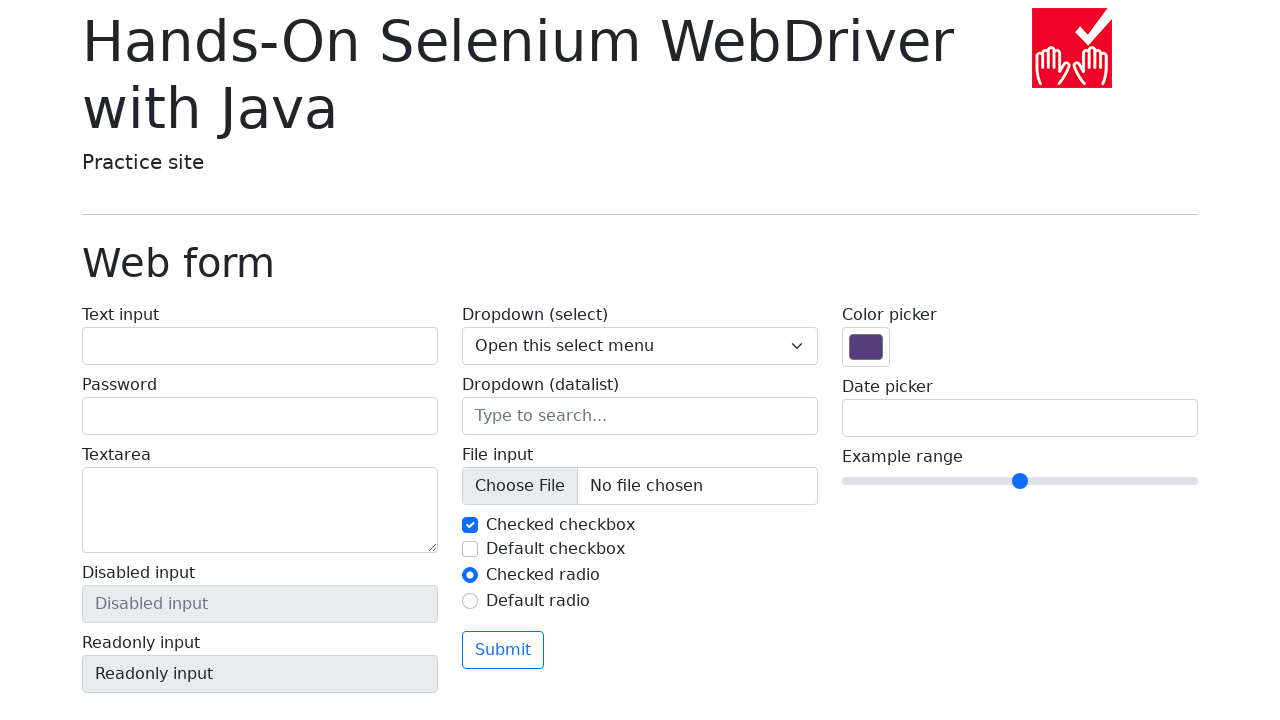

Web form page loaded with heading element
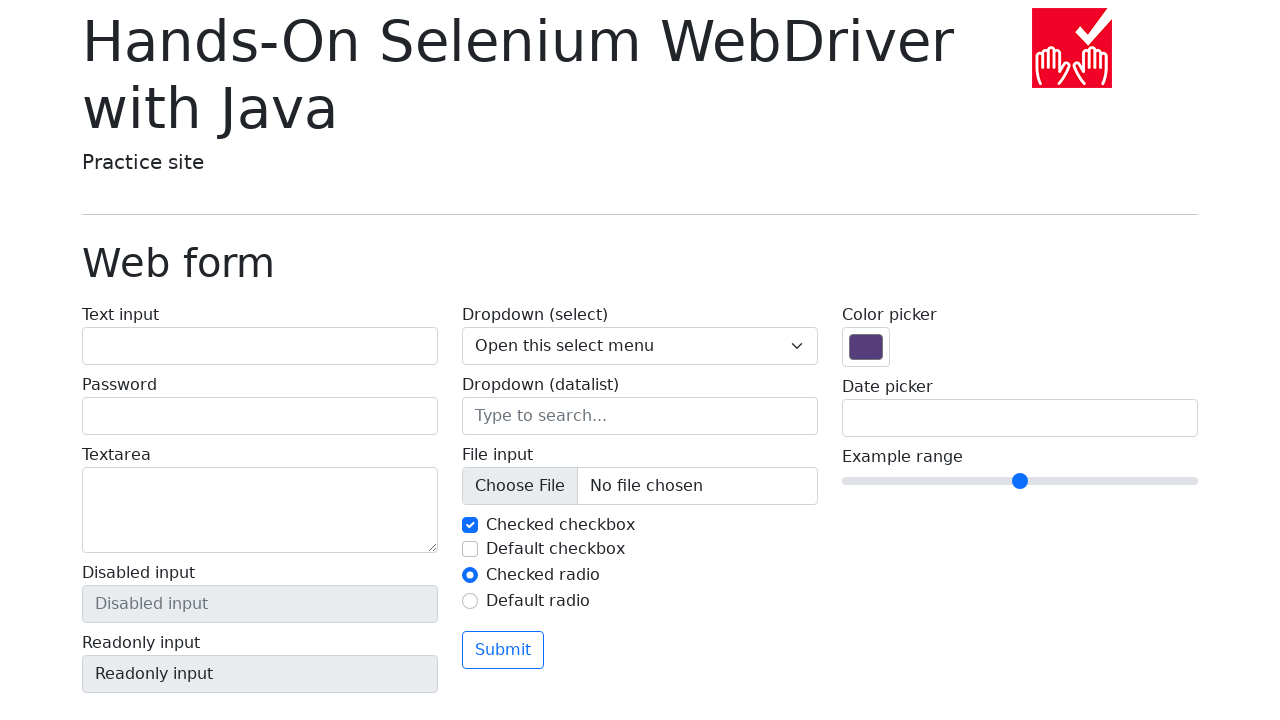

Verified page heading contains 'Web form'
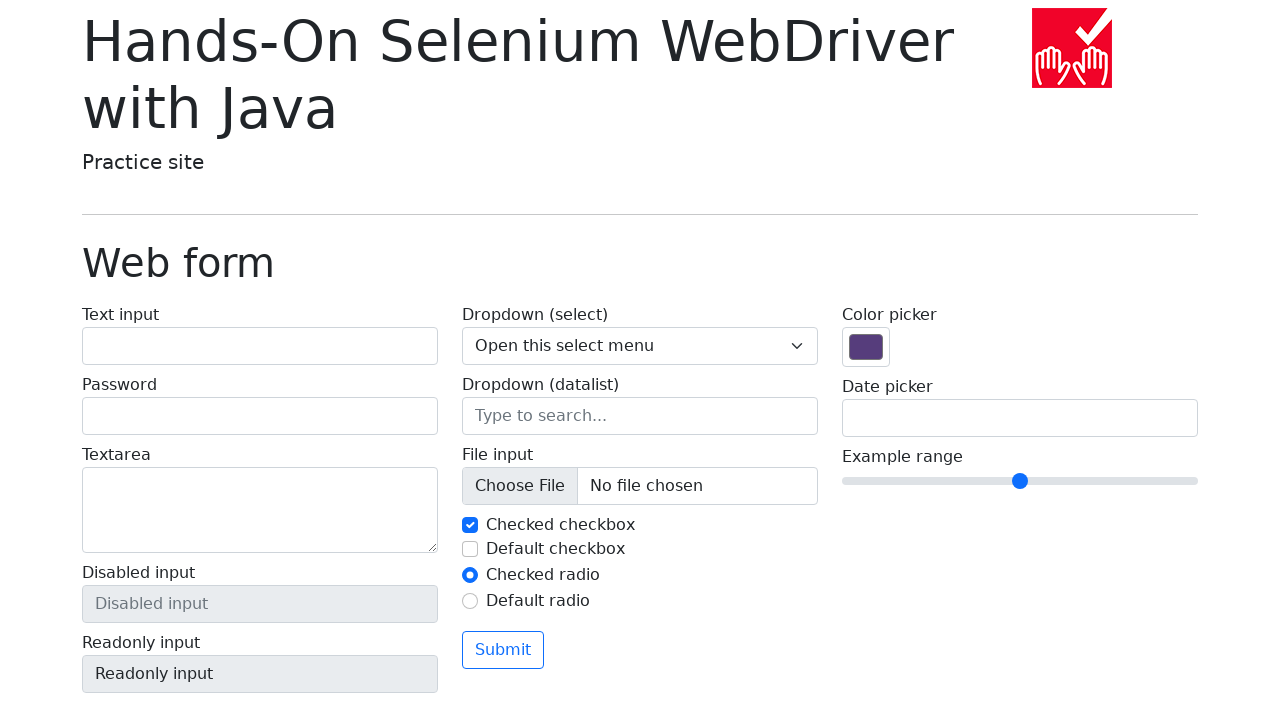

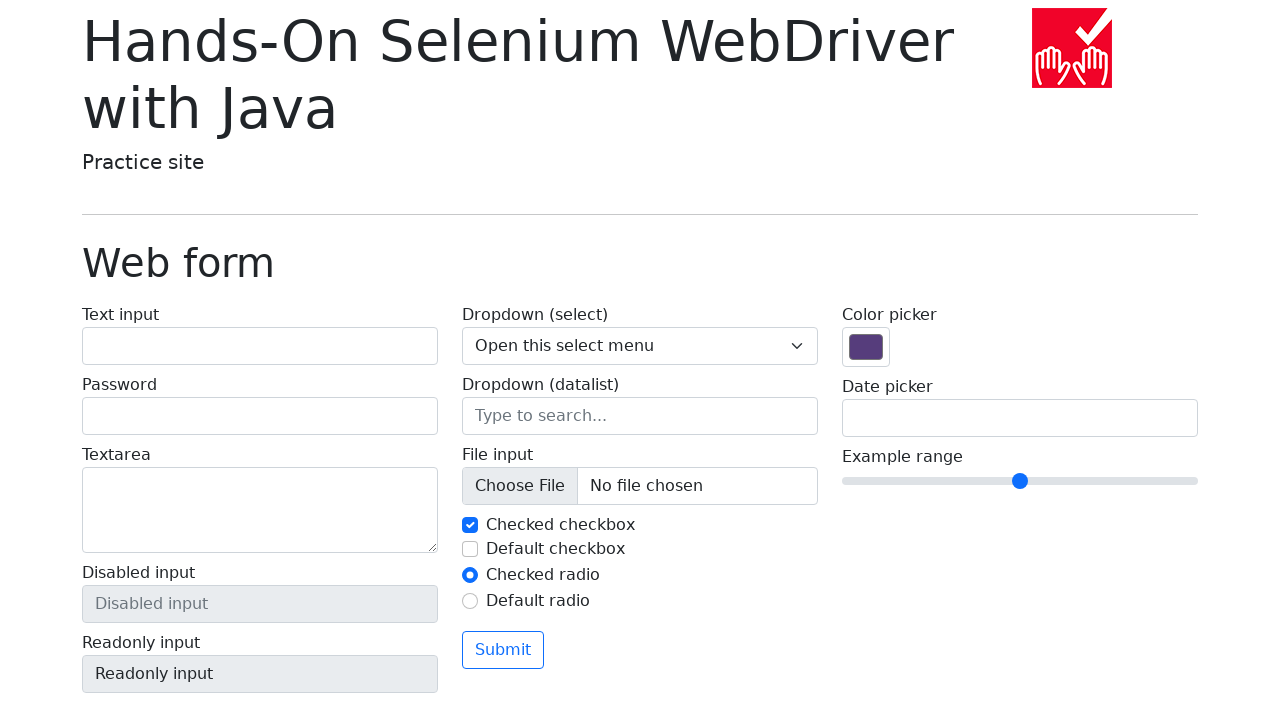